Navigates to the GoIndigo airline website homepage and waits for the page to load.

Starting URL: https://www.goindigo.in

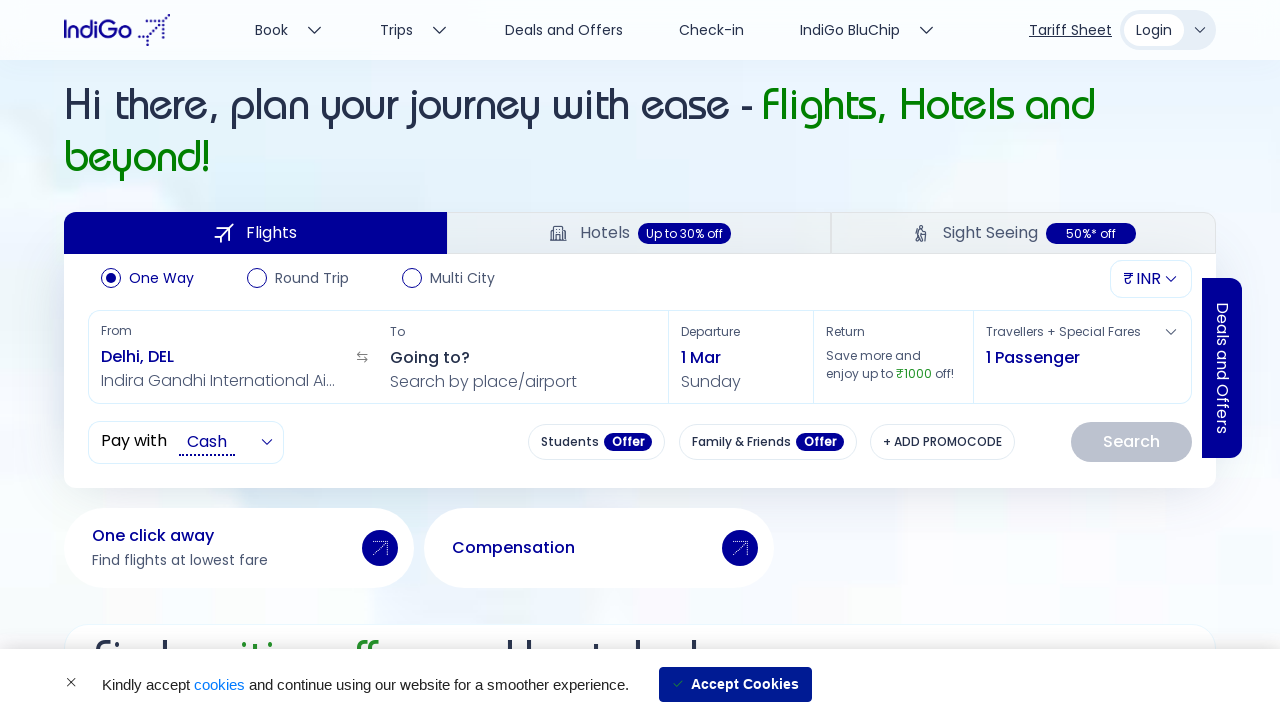

Waited for page to reach domcontentloaded state
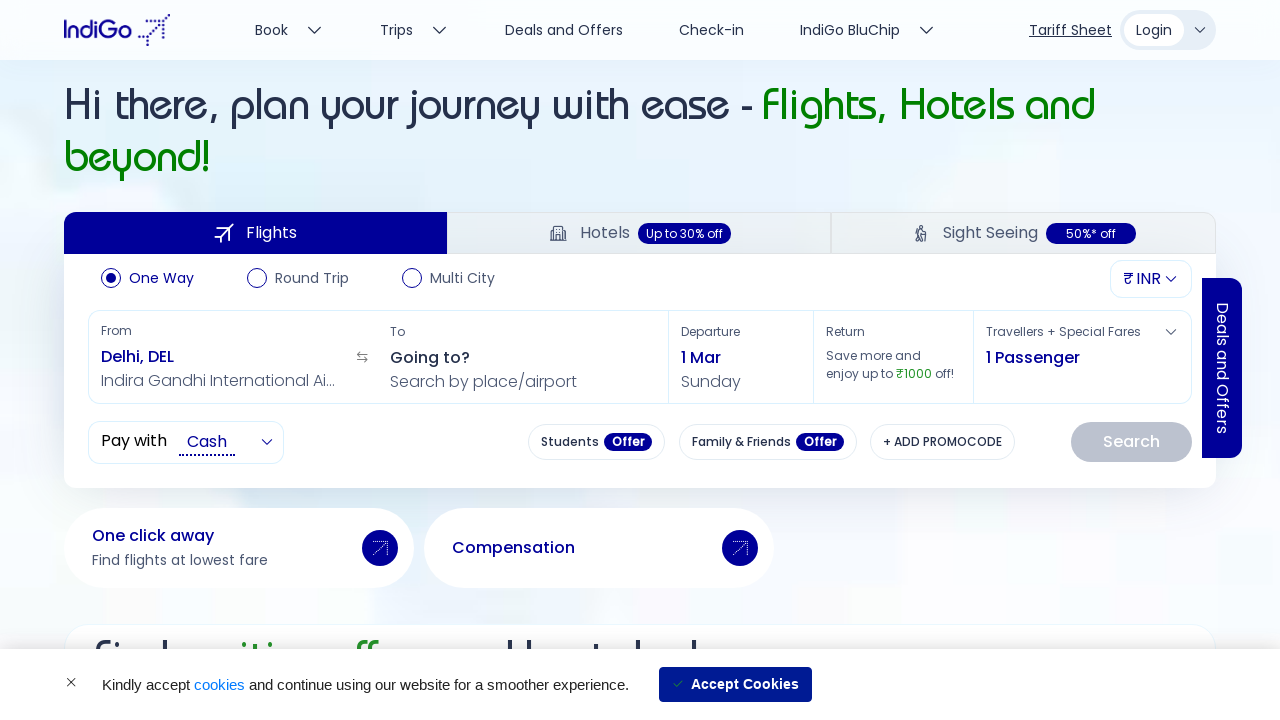

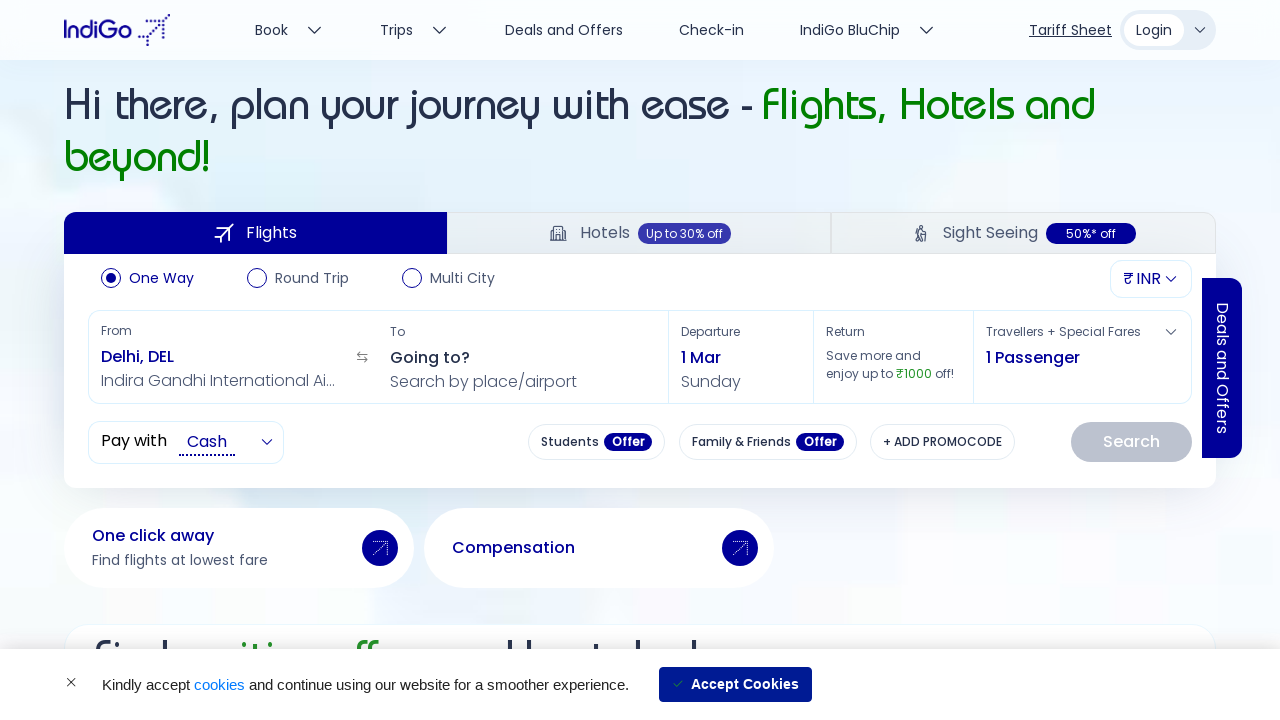